Tests datepicker functionality within an iframe by filling a date, selecting today's date, and navigating to pick a past date using the calendar navigation (duplicate test with different date).

Starting URL: https://jqueryui.com/datepicker/

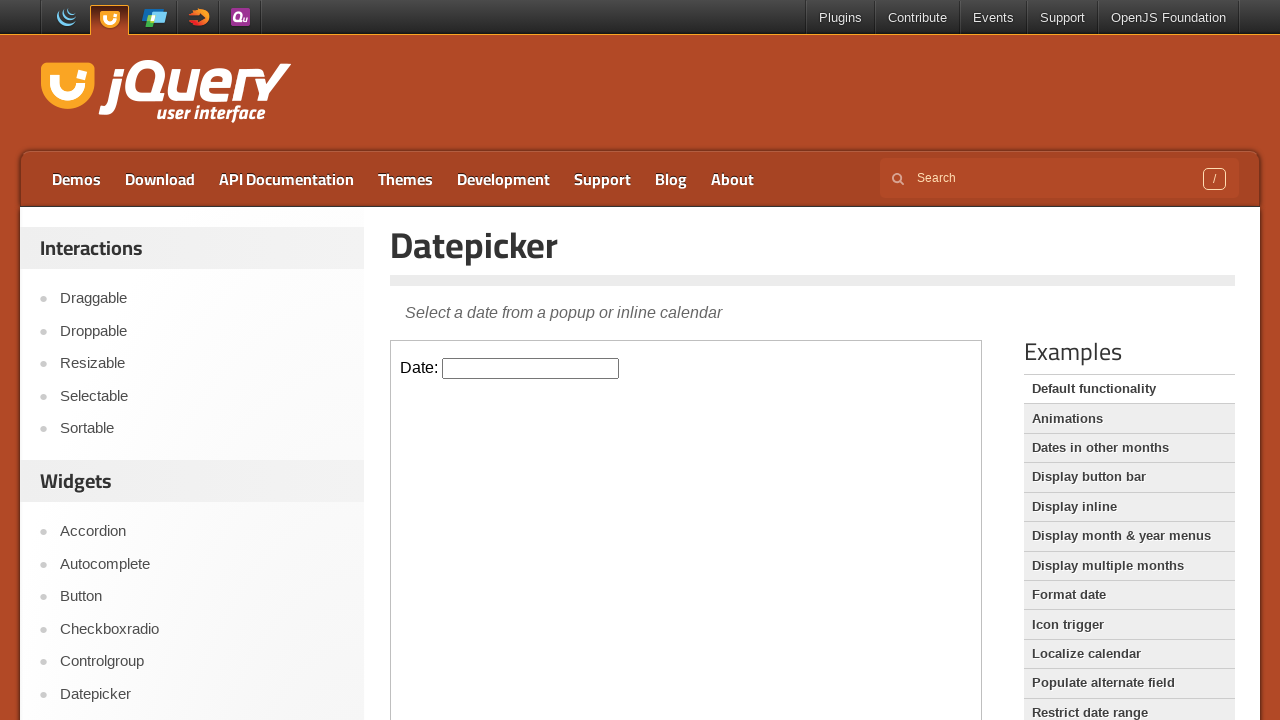

Located iframe element on the page
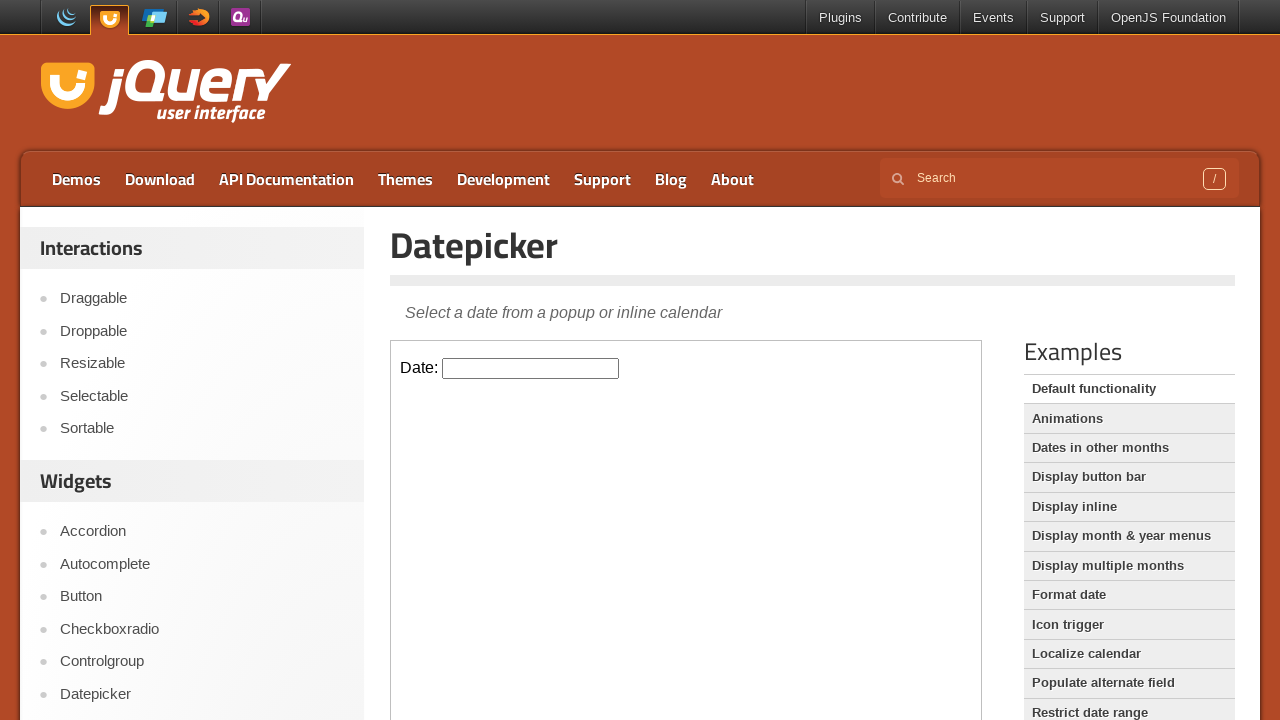

Retrieved content frame from iframe
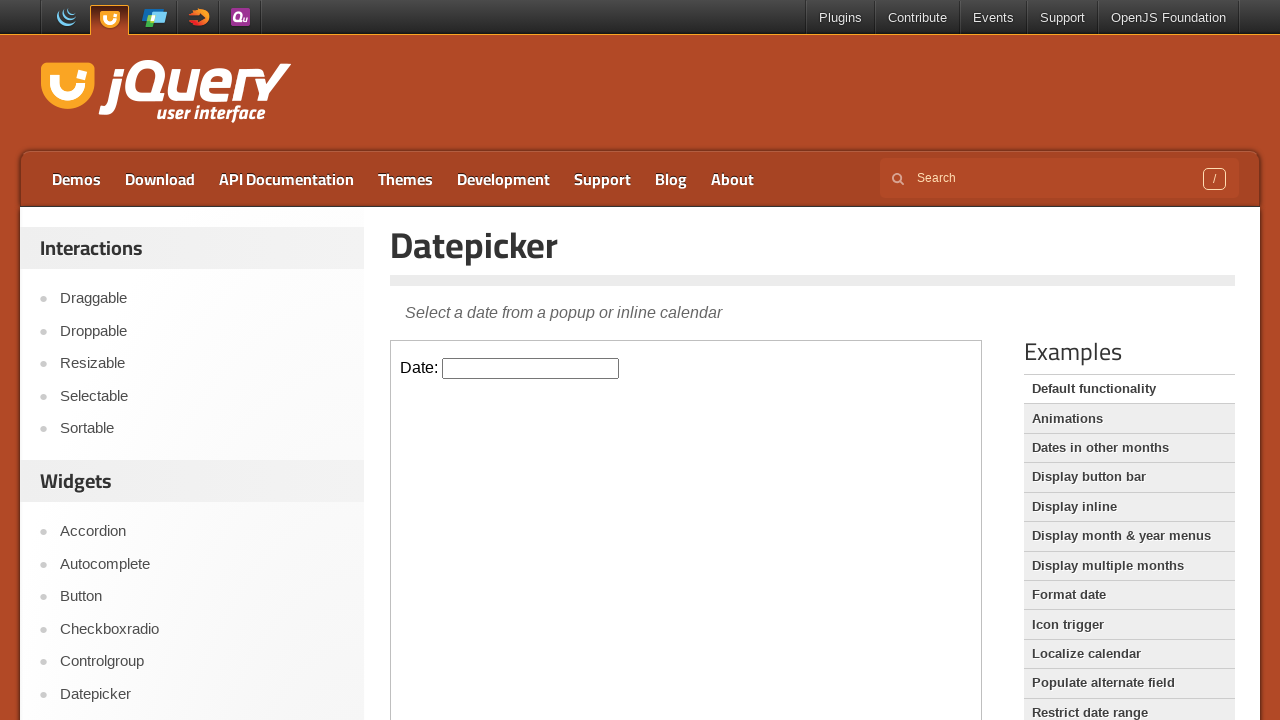

Filled datepicker input with date '07/06/2023' on iframe >> internal:control=enter-frame >> #datepicker
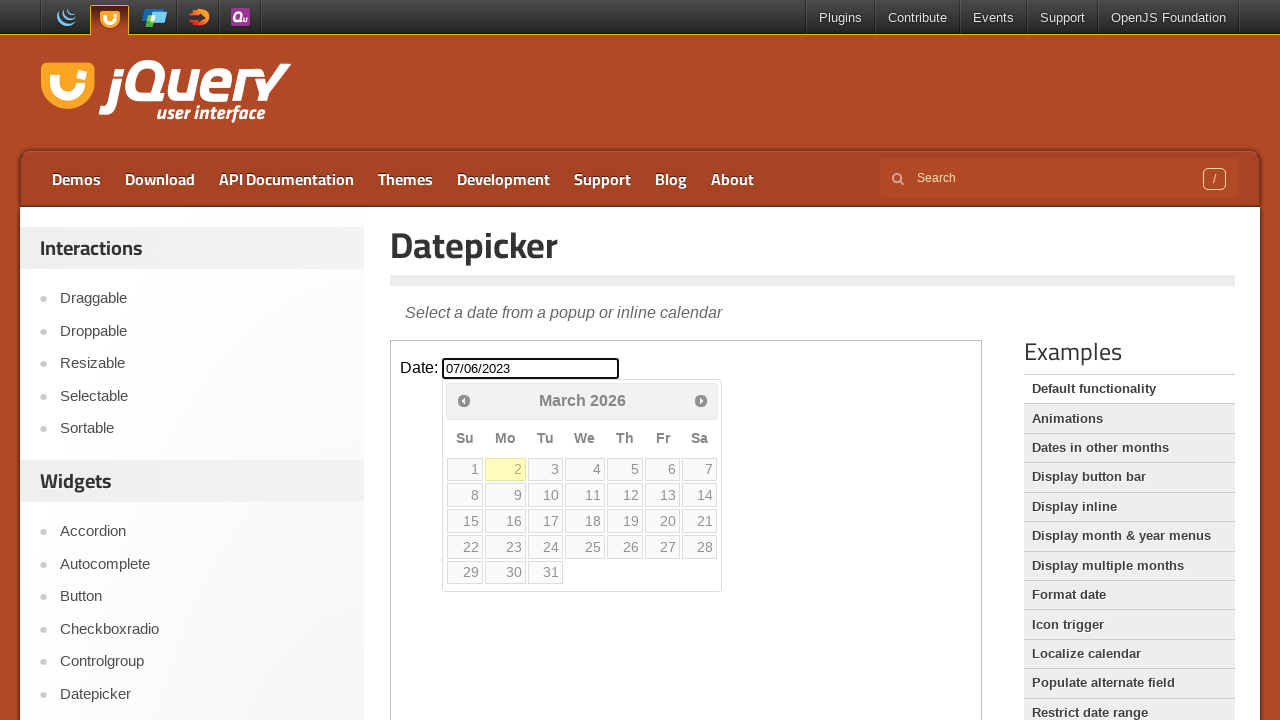

Clicked datepicker to open calendar at (531, 368) on iframe >> internal:control=enter-frame >> #datepicker
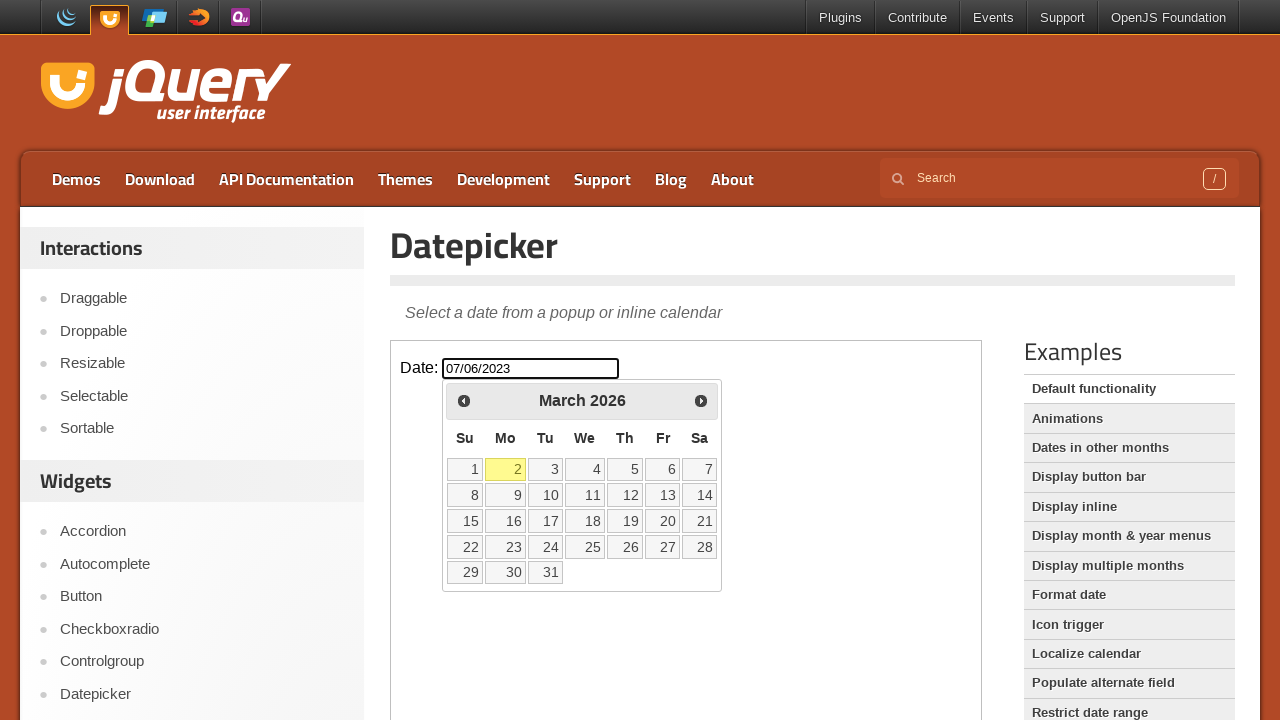

Selected today's date from calendar at (506, 469) on iframe >> internal:control=enter-frame >> .ui-datepicker-today
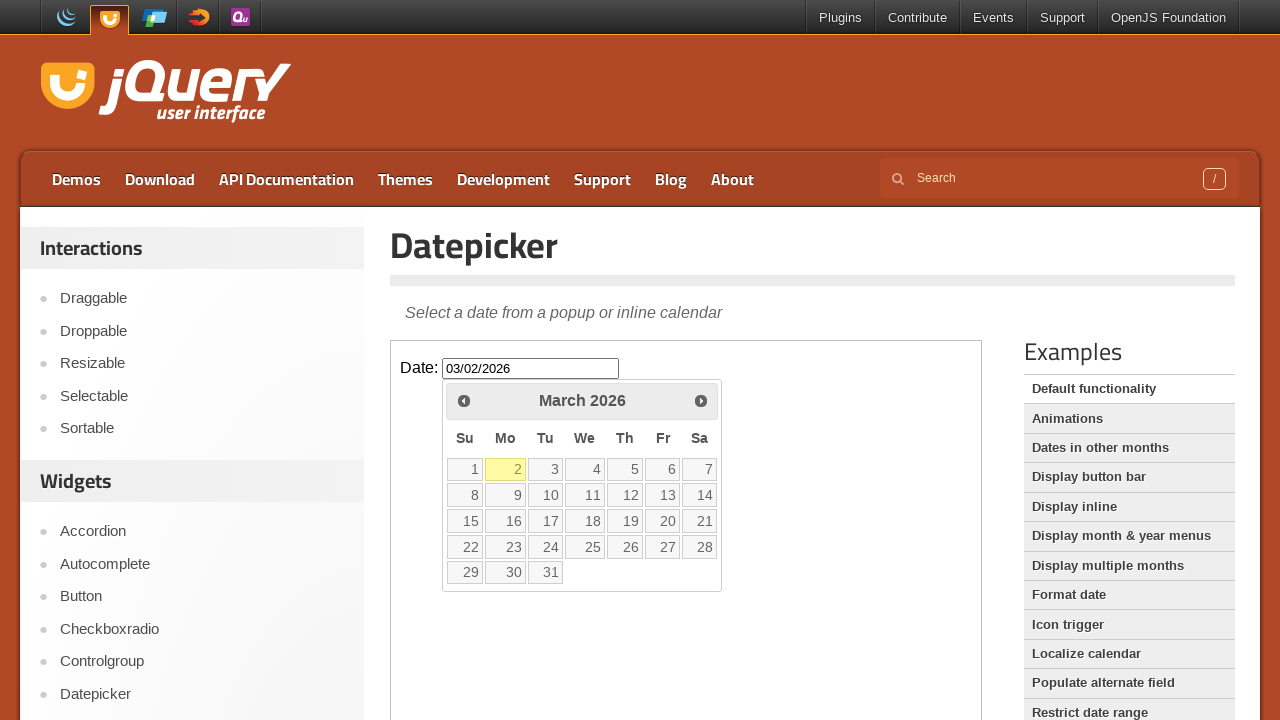

Clicked datepicker again to open calendar at (531, 368) on iframe >> internal:control=enter-frame >> #datepicker
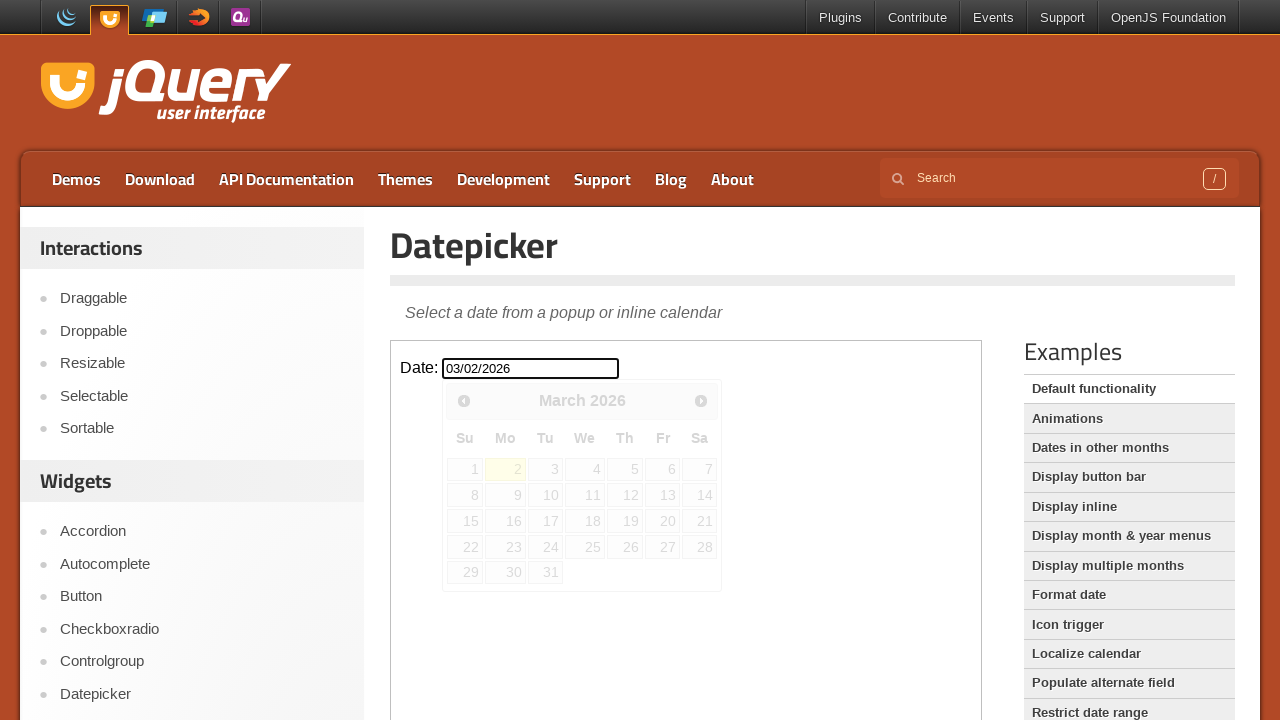

Clicked Prev button to navigate back one month (iteration 1/2) at (464, 400) on iframe >> internal:control=enter-frame >> xpath=//*[@title="Prev"]
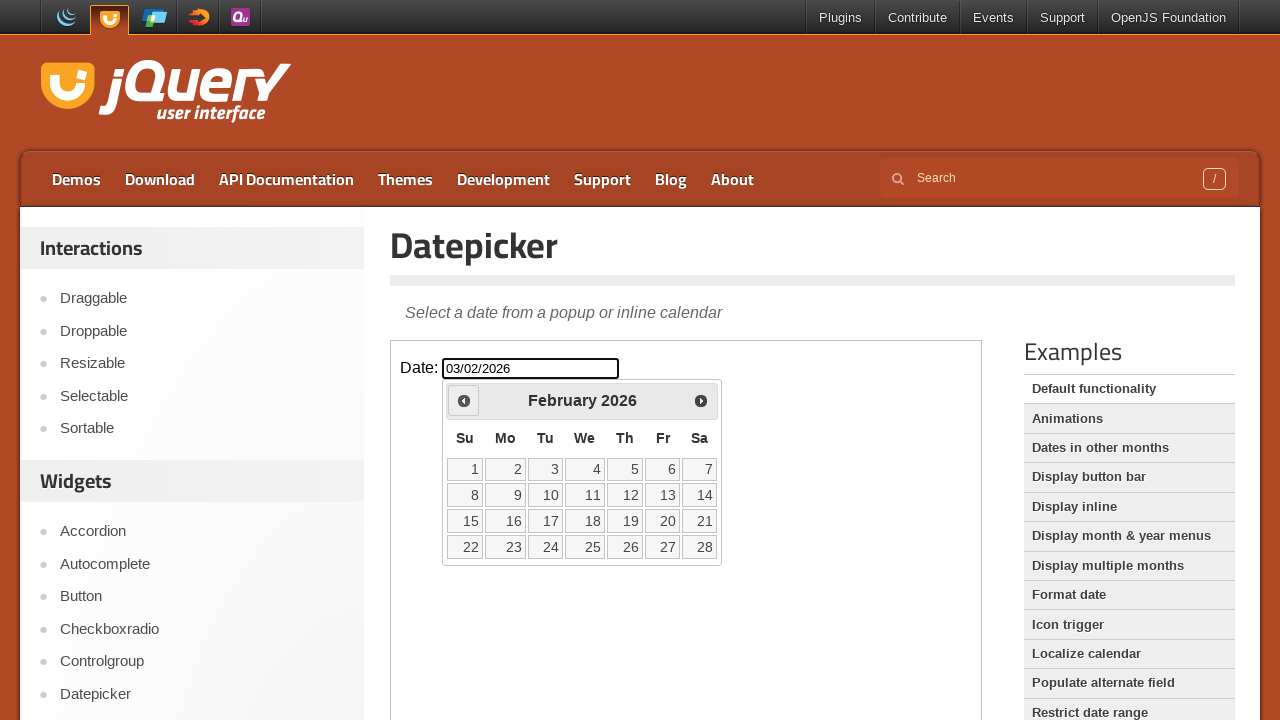

Clicked Prev button to navigate back one month (iteration 2/2) at (464, 400) on iframe >> internal:control=enter-frame >> xpath=//*[@title="Prev"]
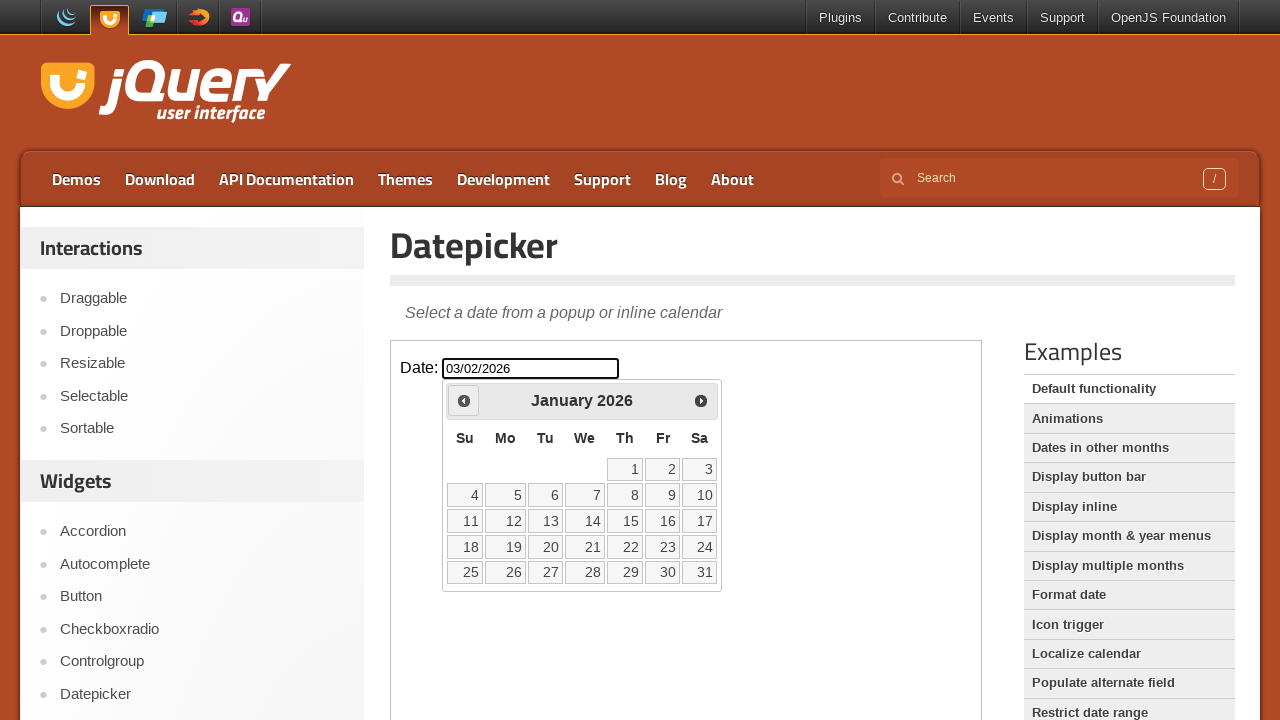

Selected the 3rd day of the navigated month at (700, 469) on iframe >> internal:control=enter-frame >> xpath=//*[@data-date="3"]
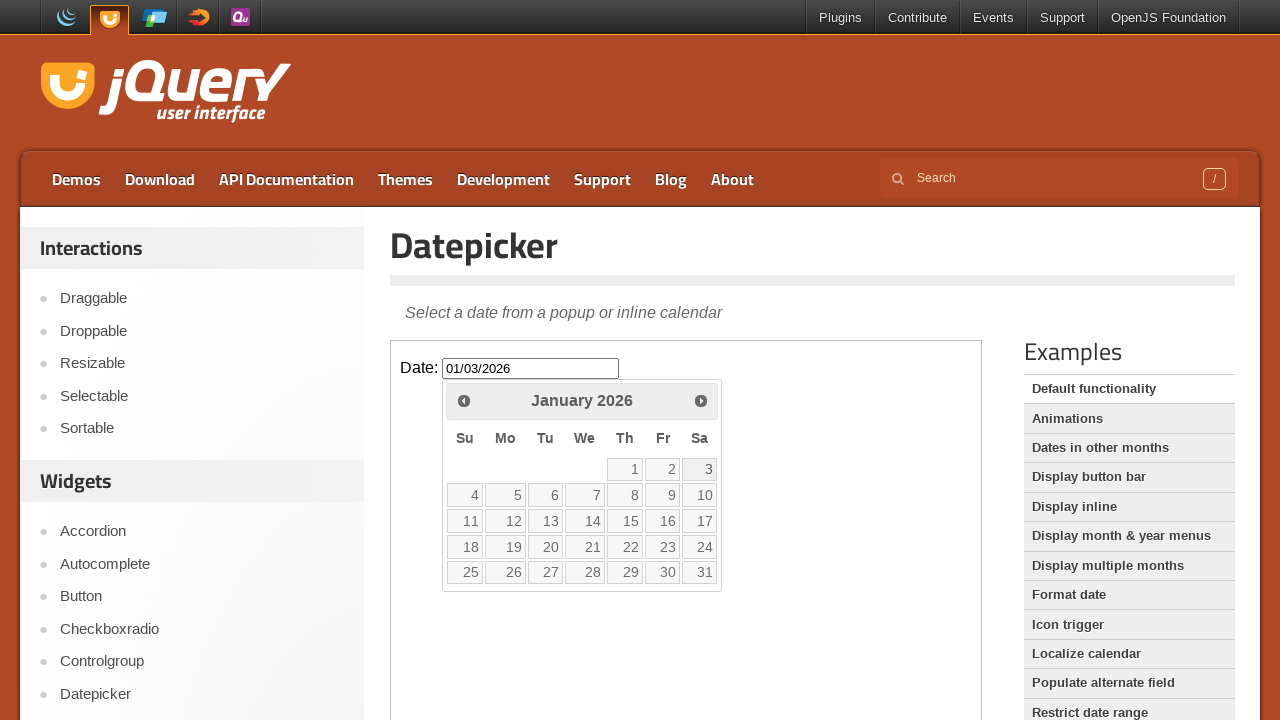

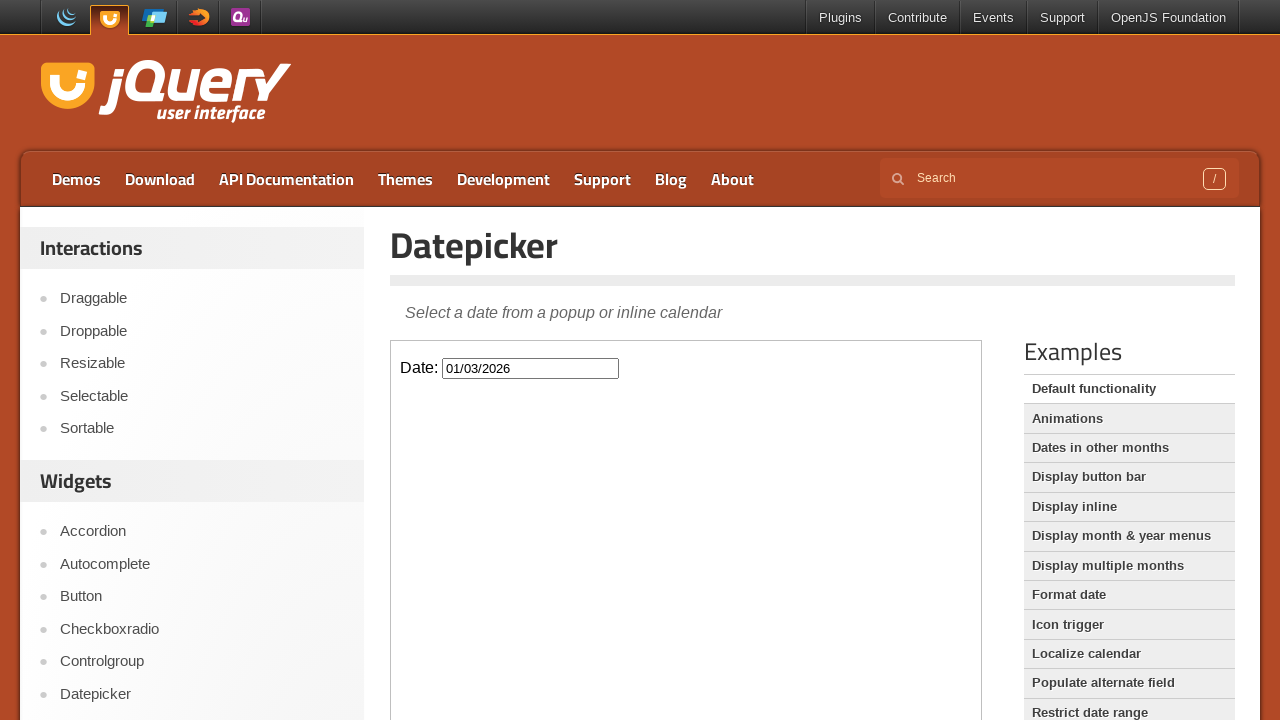